Navigates to W3Schools tryit page and verifies that the page title contains "W3Schools"

Starting URL: https://www.w3schools.com/tags/tryit.asp?filename=tryhtml_button_test

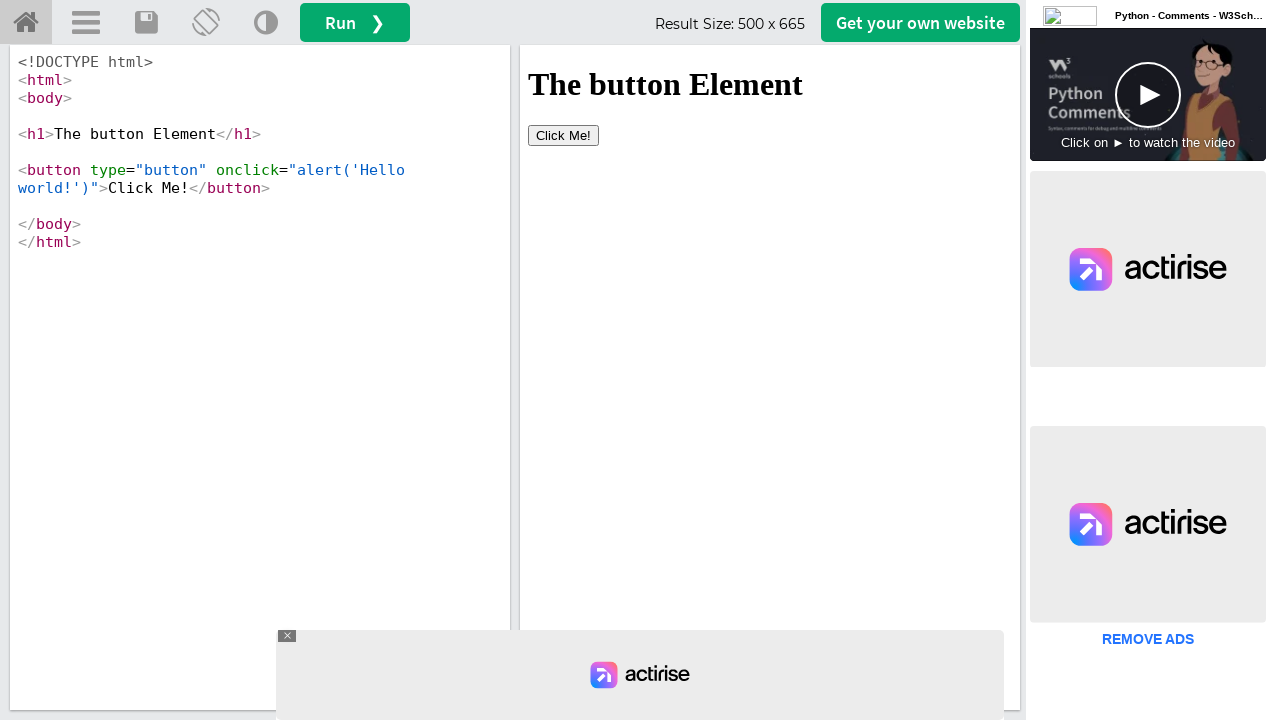

Navigated to W3Schools tryit page
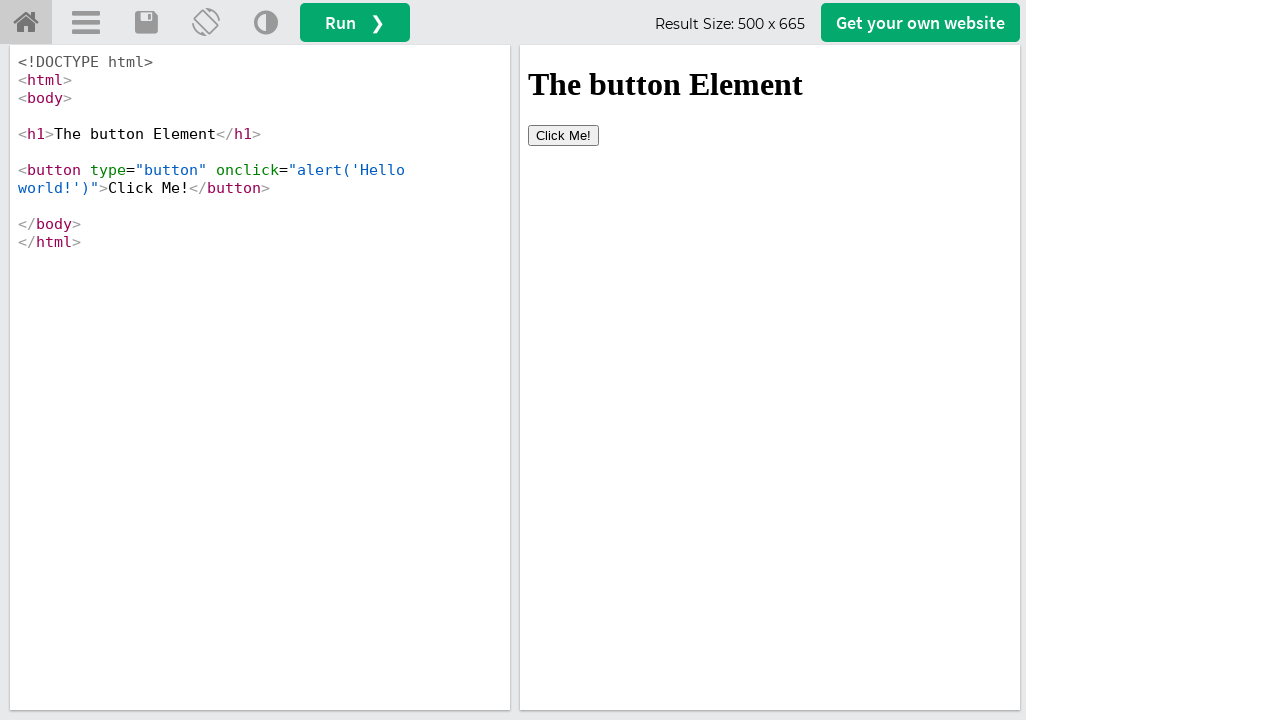

Page DOM content fully loaded
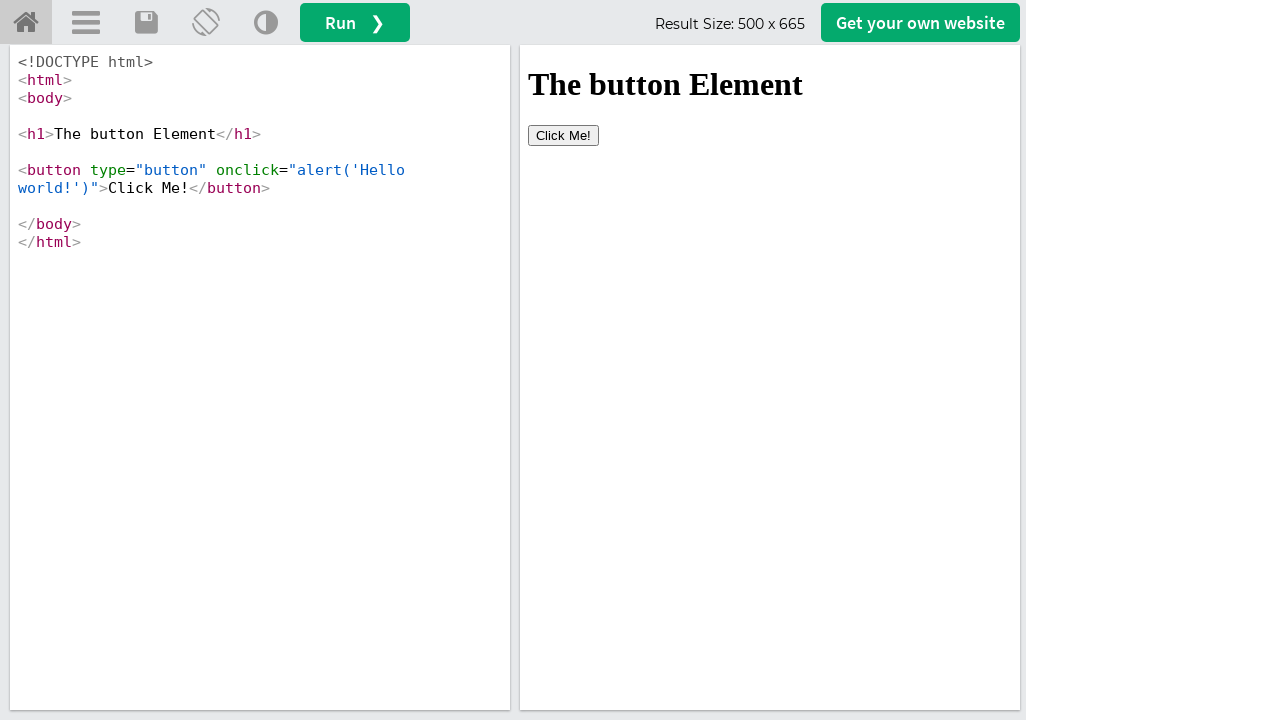

Verified page title contains 'W3Schools'
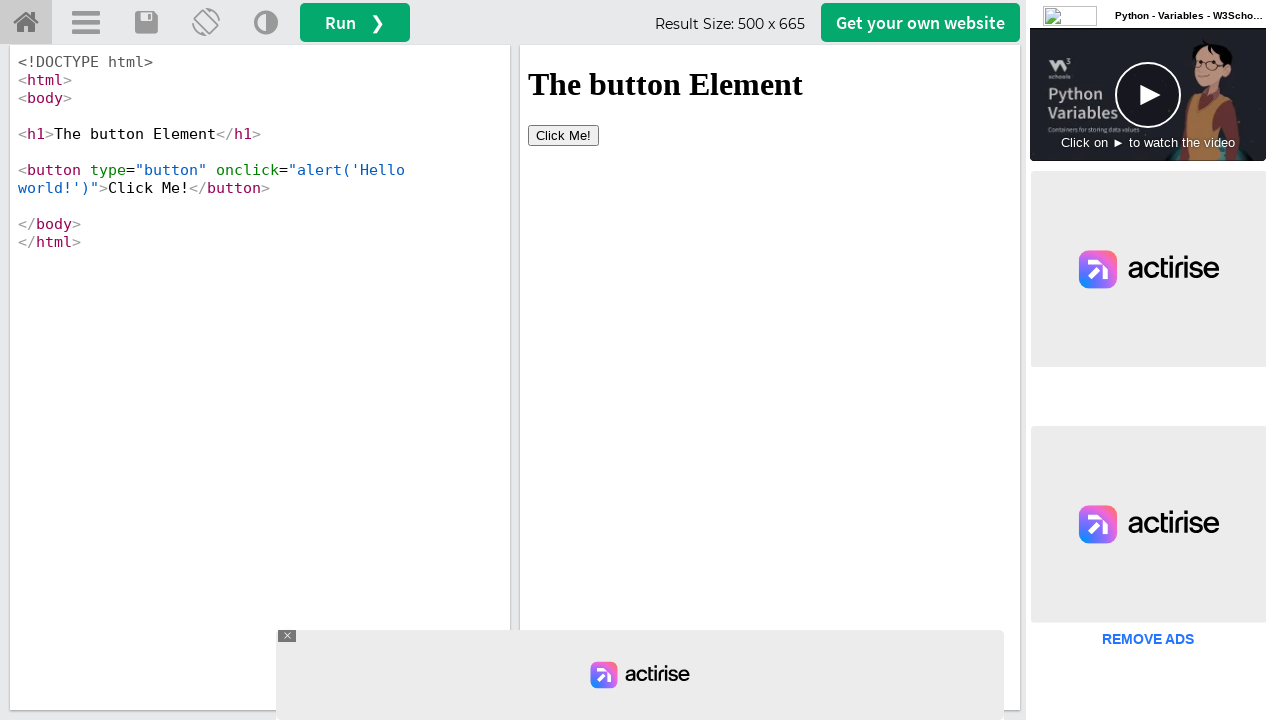

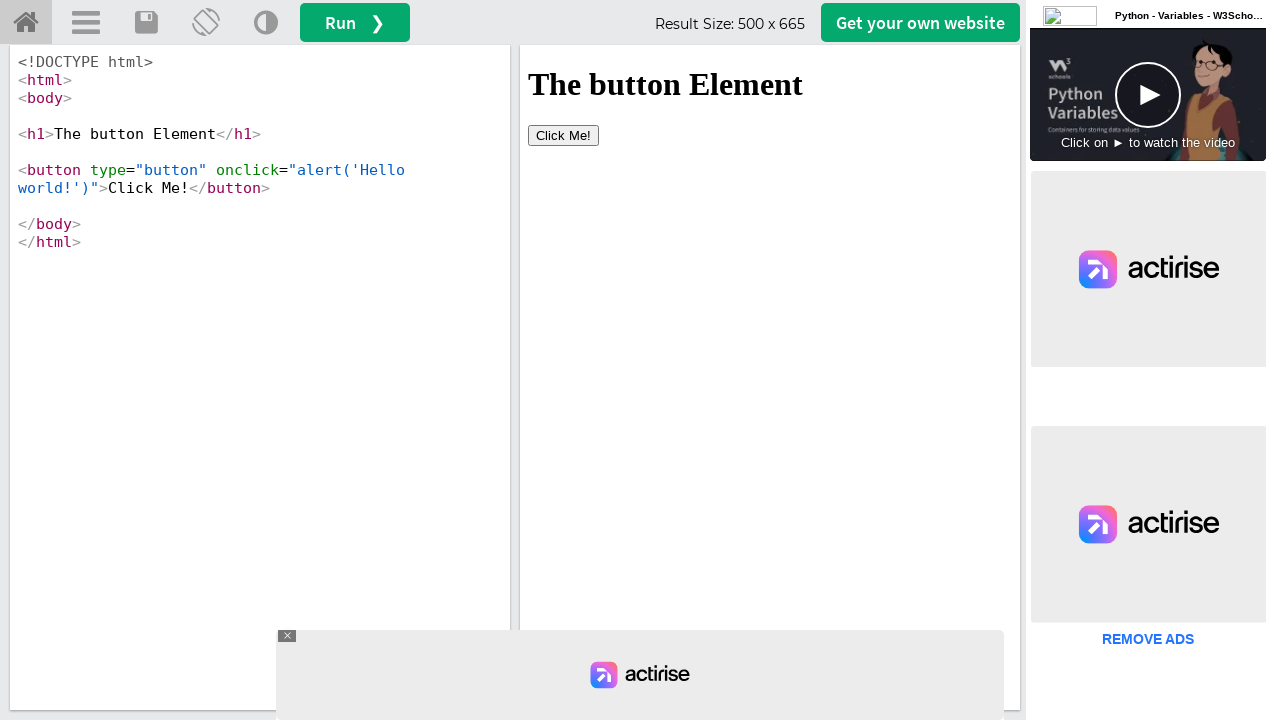